Tests checkbox page by navigating to checkboxes section and verifying the initial state of both checkboxes - first unchecked, second checked

Starting URL: http://the-internet.herokuapp.com/

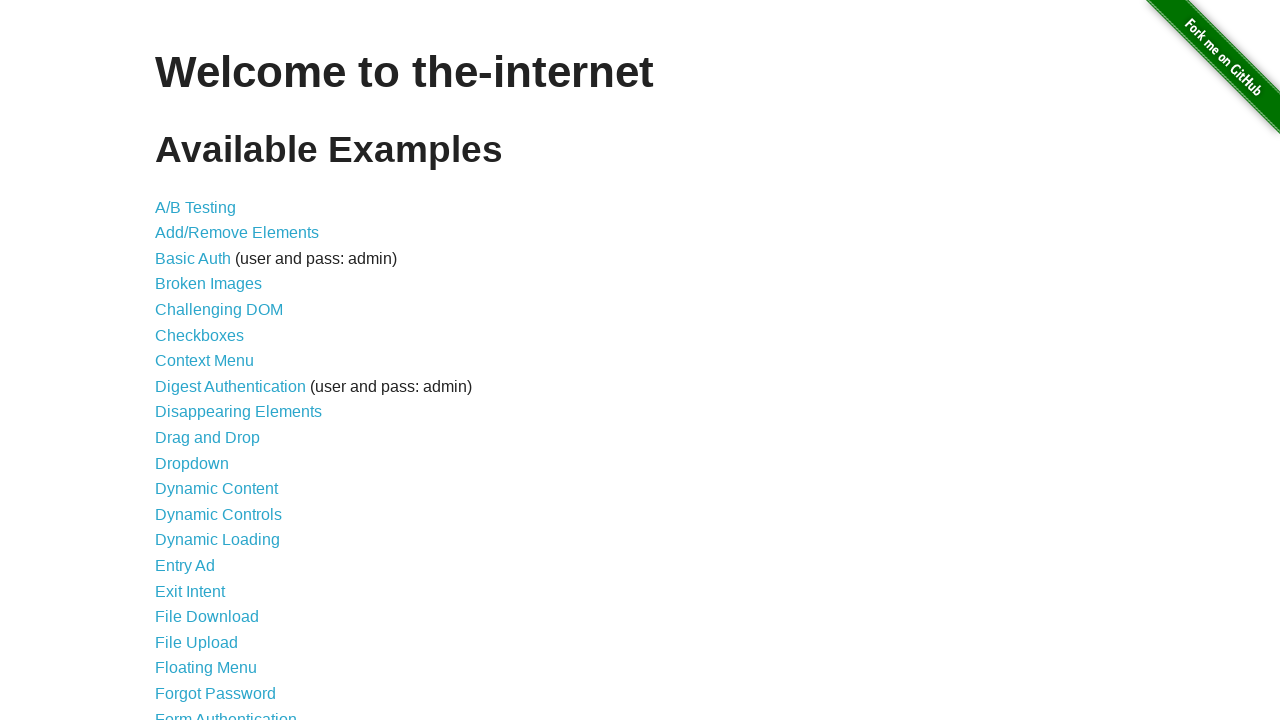

Clicked on Checkboxes link to navigate to checkbox page at (200, 335) on a[href='/checkboxes']
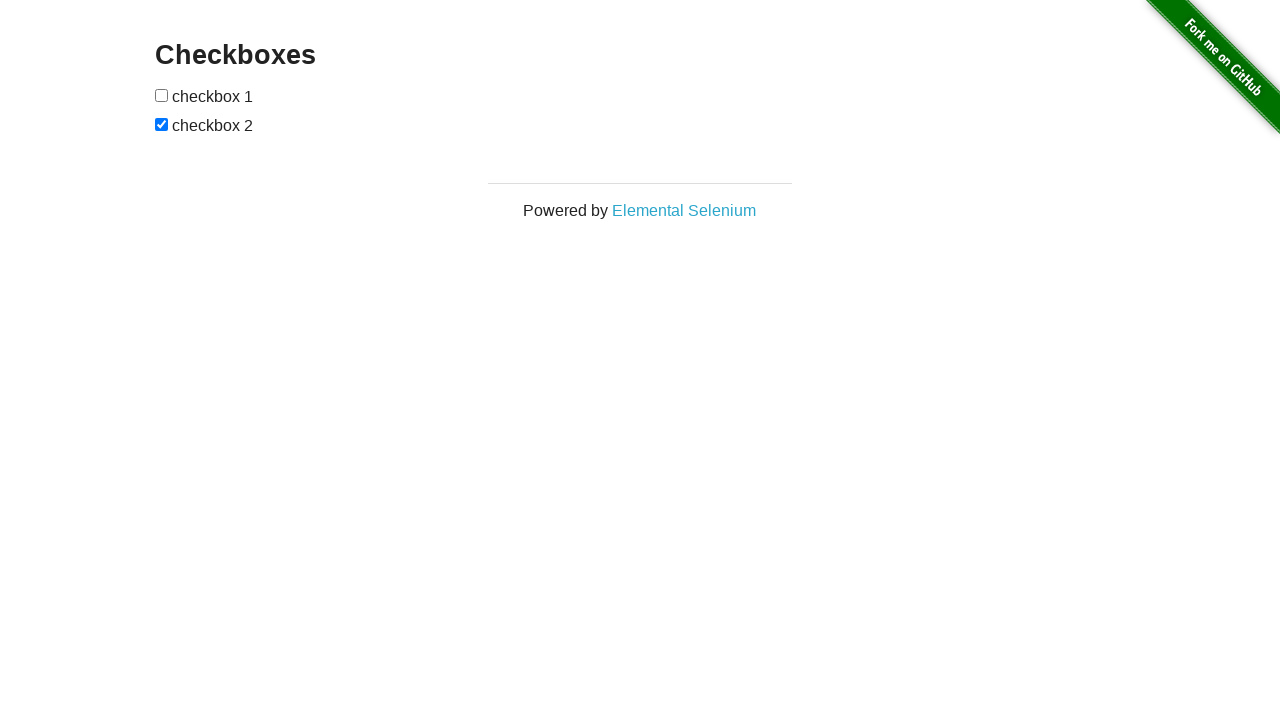

Checkboxes header loaded and became visible
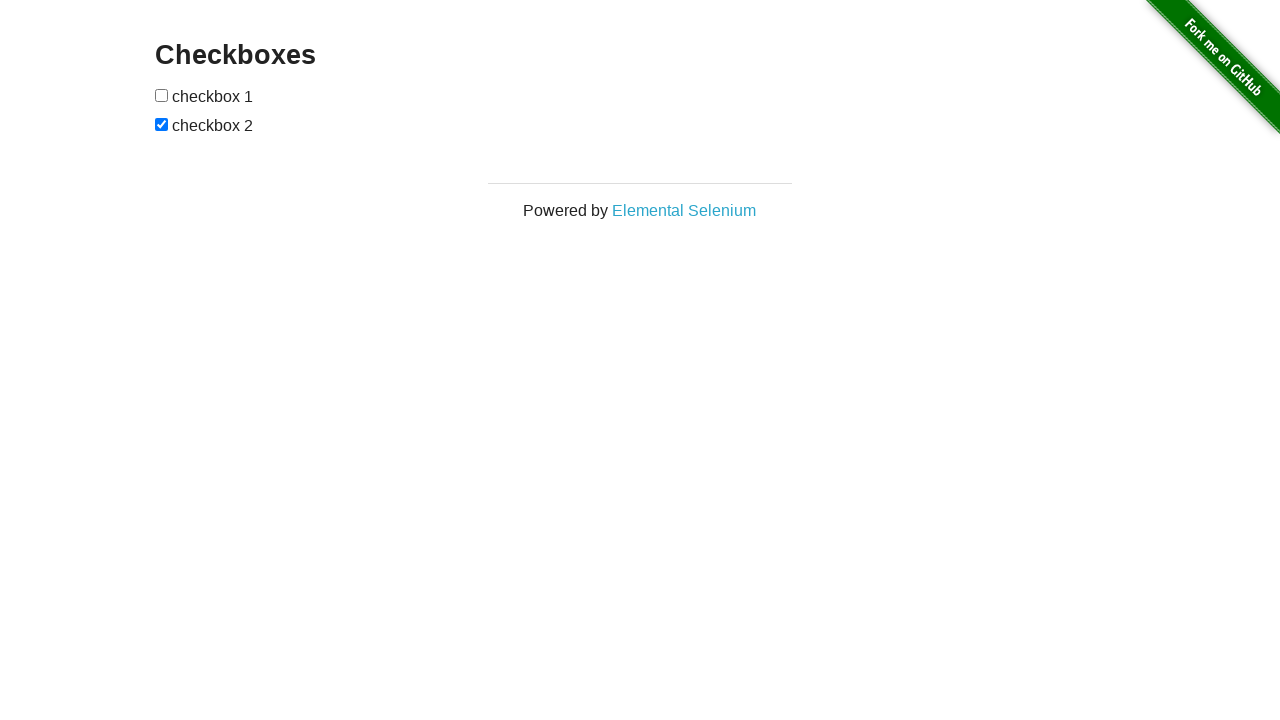

Located both checkbox elements on the page
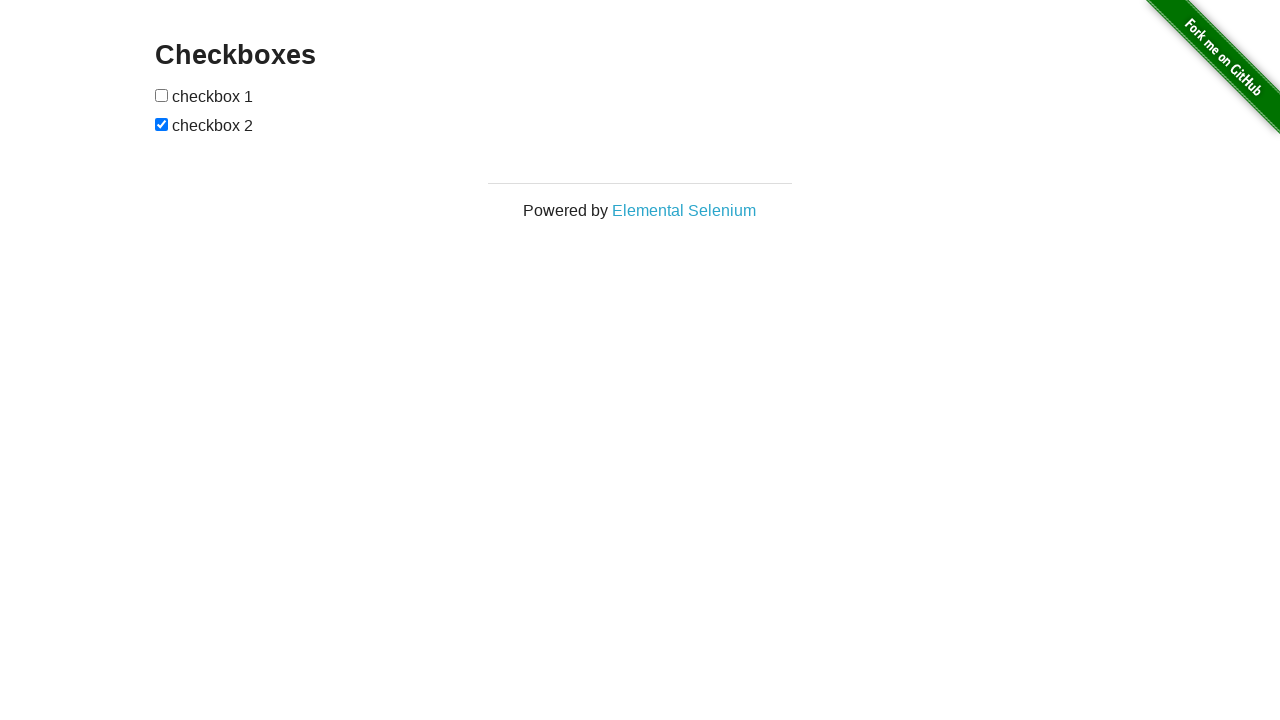

First checkbox became visible
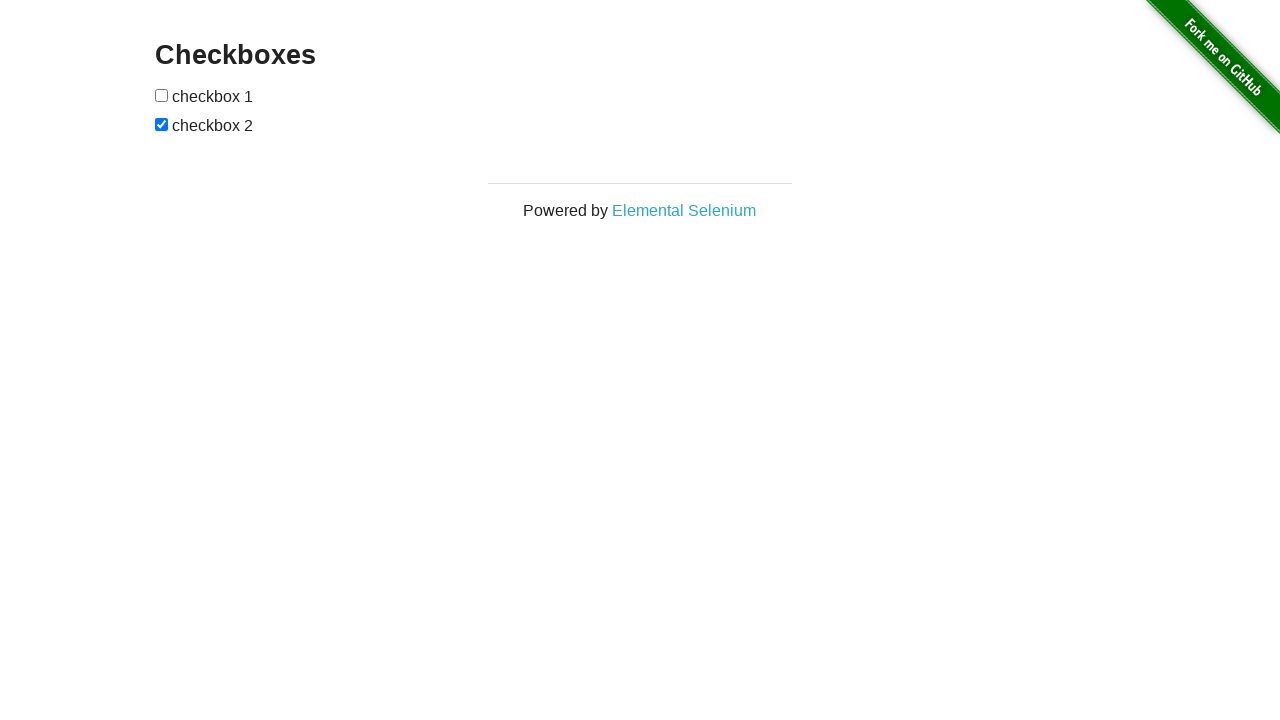

Second checkbox became visible
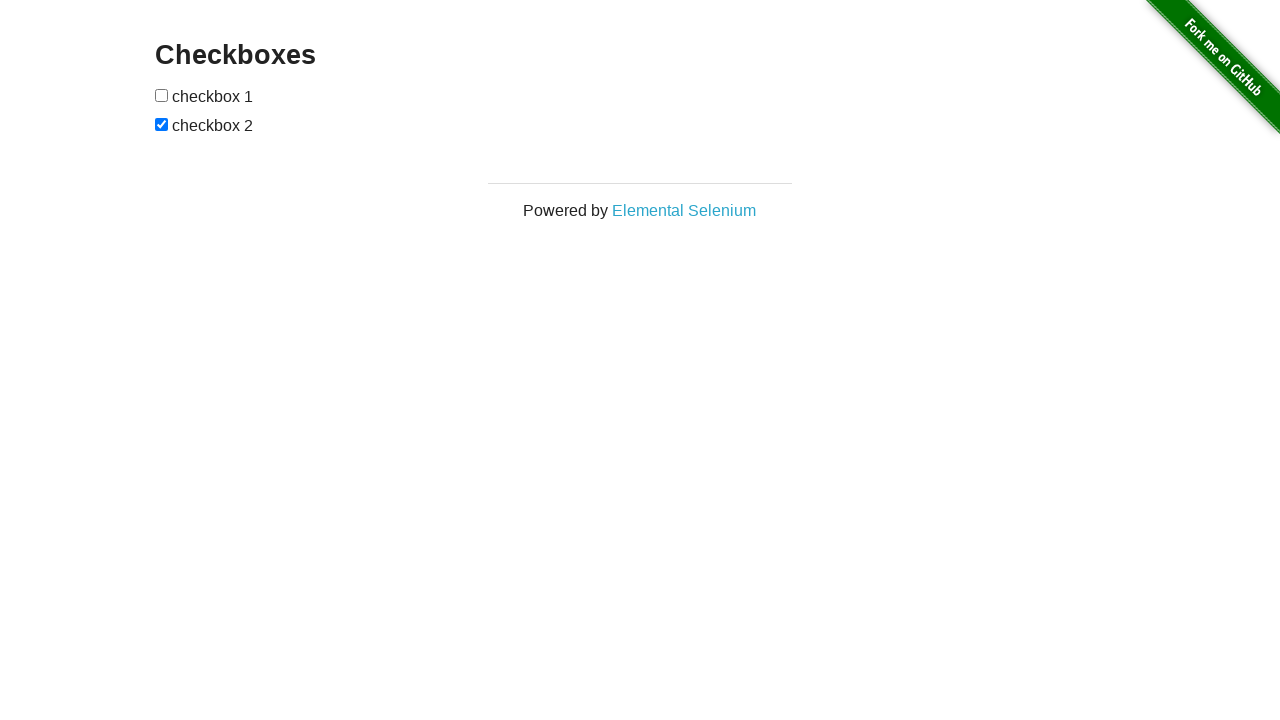

Verified that first checkbox is unchecked
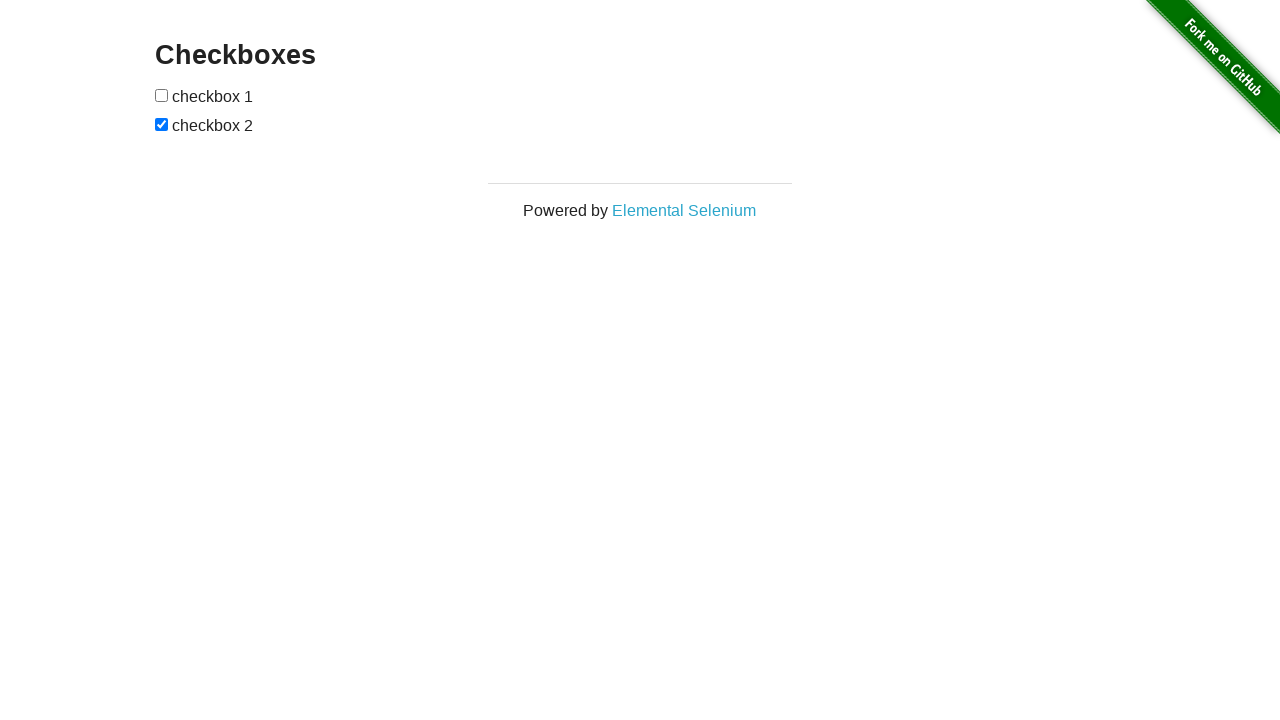

Verified that second checkbox is checked
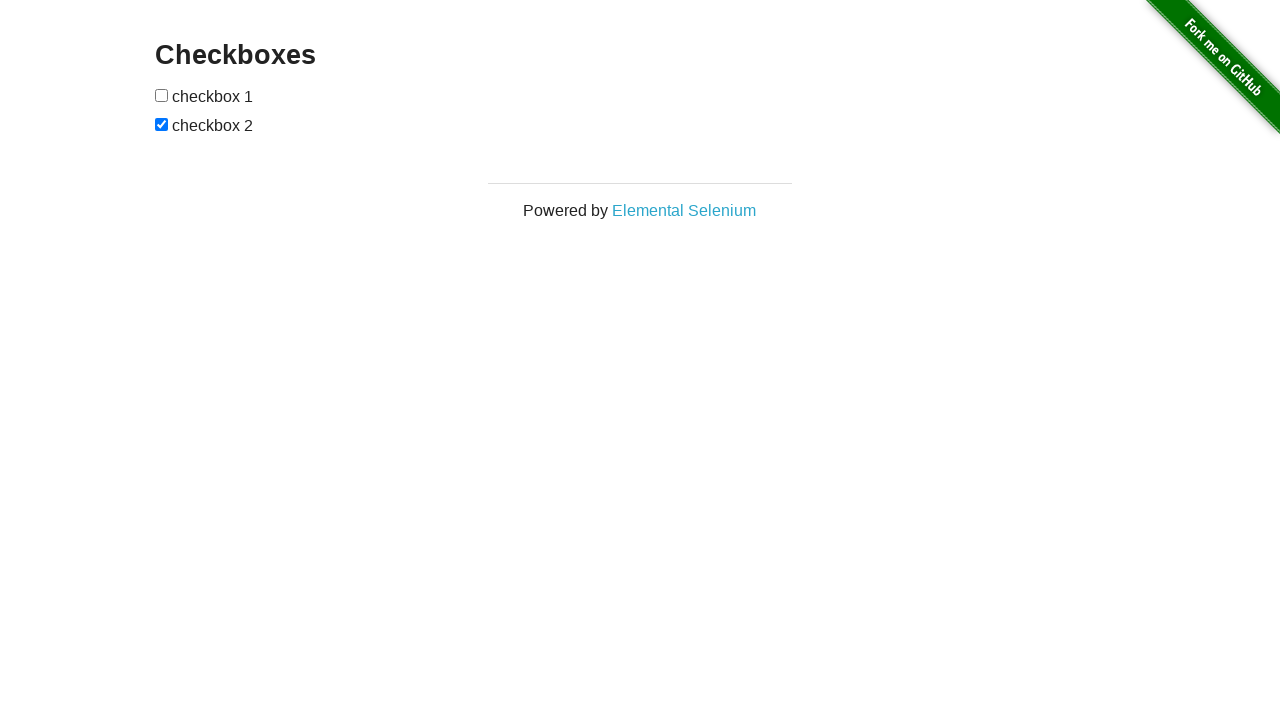

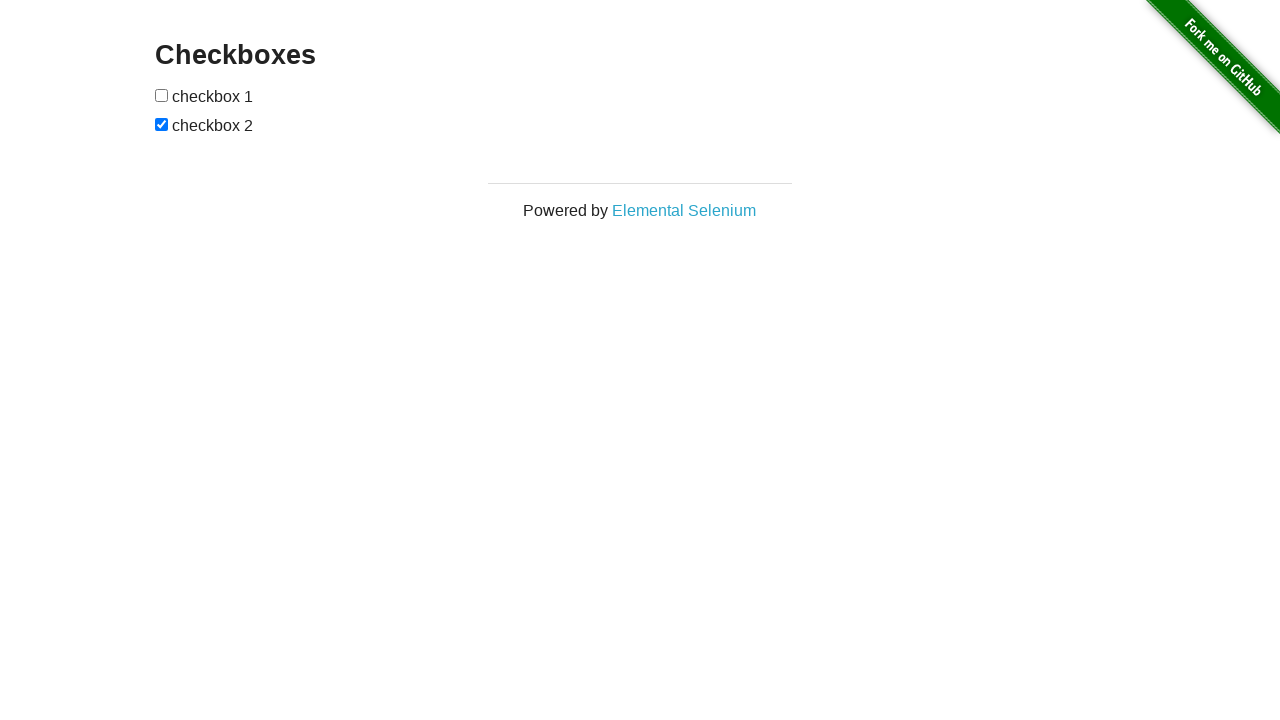